Tests dynamic controls by removing and adding a checkbox element using buttons

Starting URL: https://the-internet.herokuapp.com/

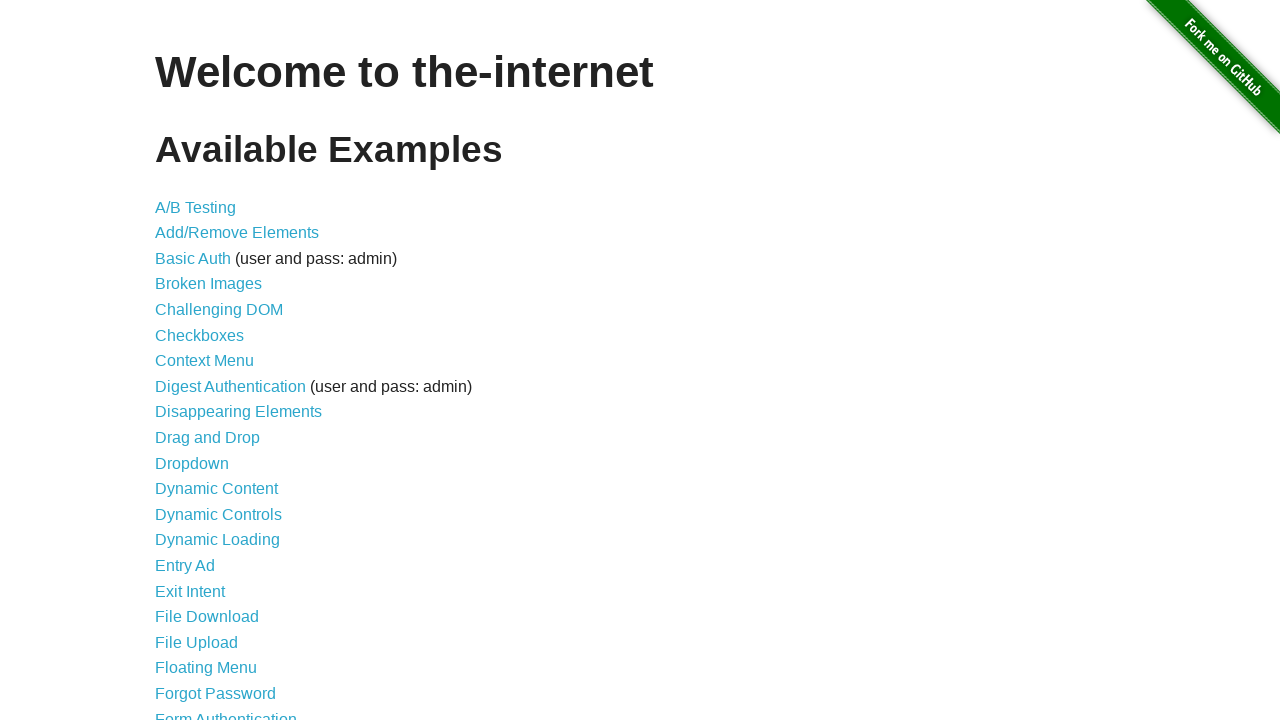

Clicked on Dynamic Controls link at (218, 514) on a[href="/dynamic_controls"]
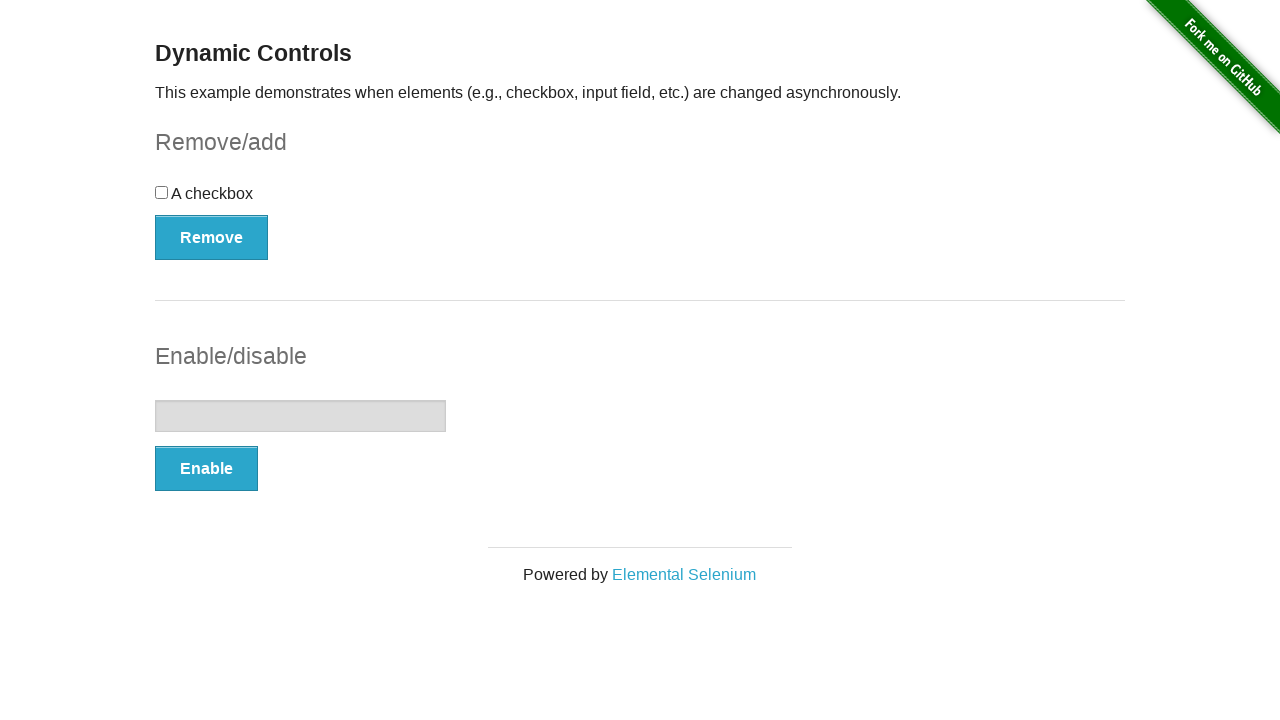

Clicked Remove button to remove checkbox element at (212, 237) on form#checkbox-example button
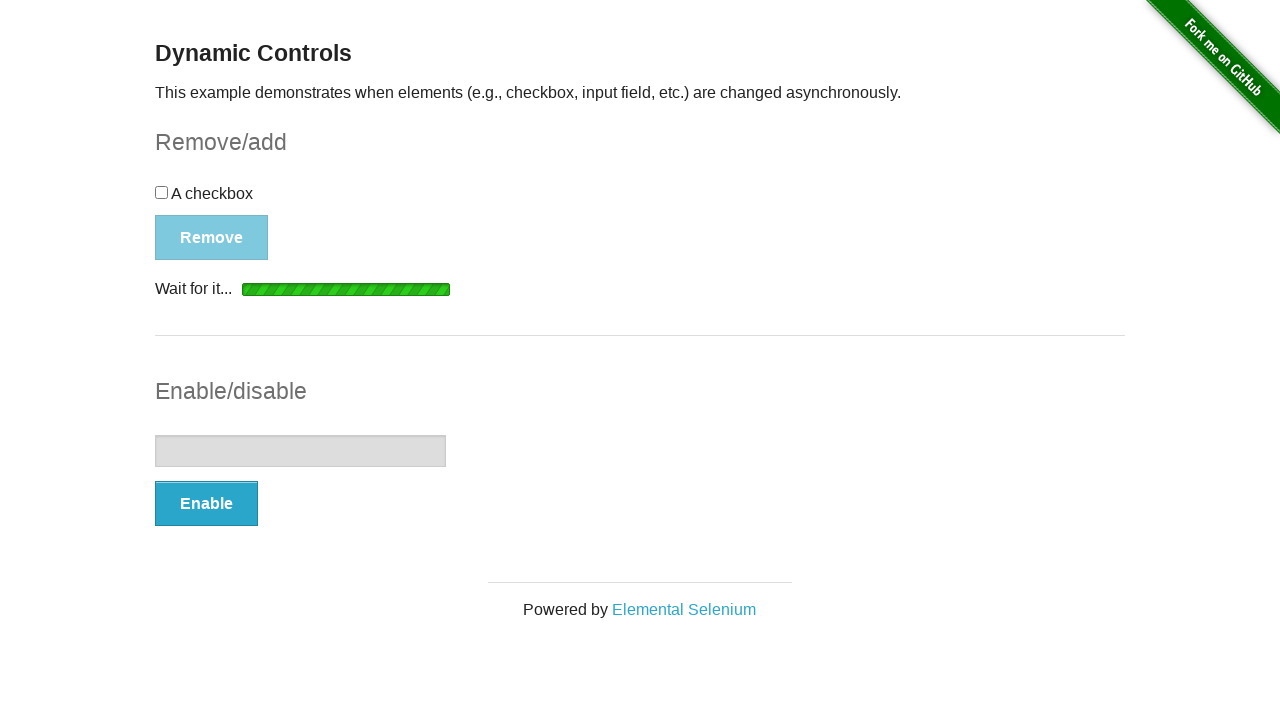

Removal message appeared confirming checkbox was removed
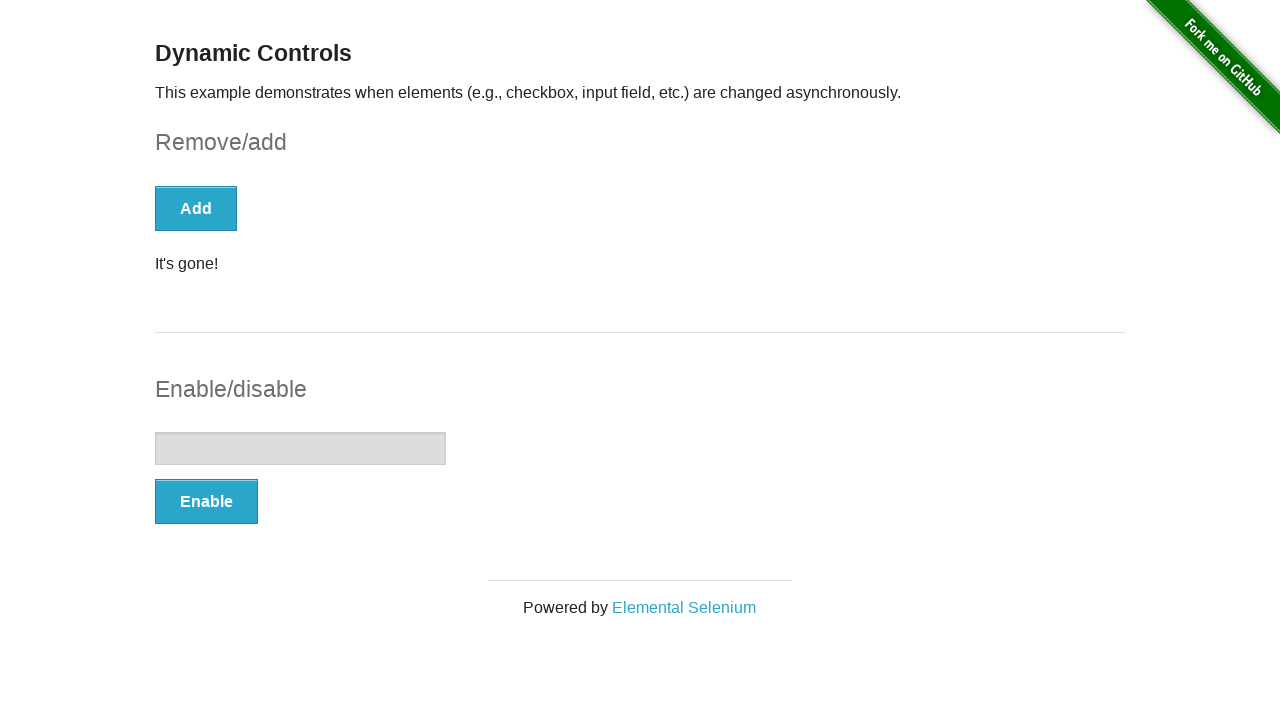

Clicked Add button to re-add checkbox element at (196, 208) on form#checkbox-example button
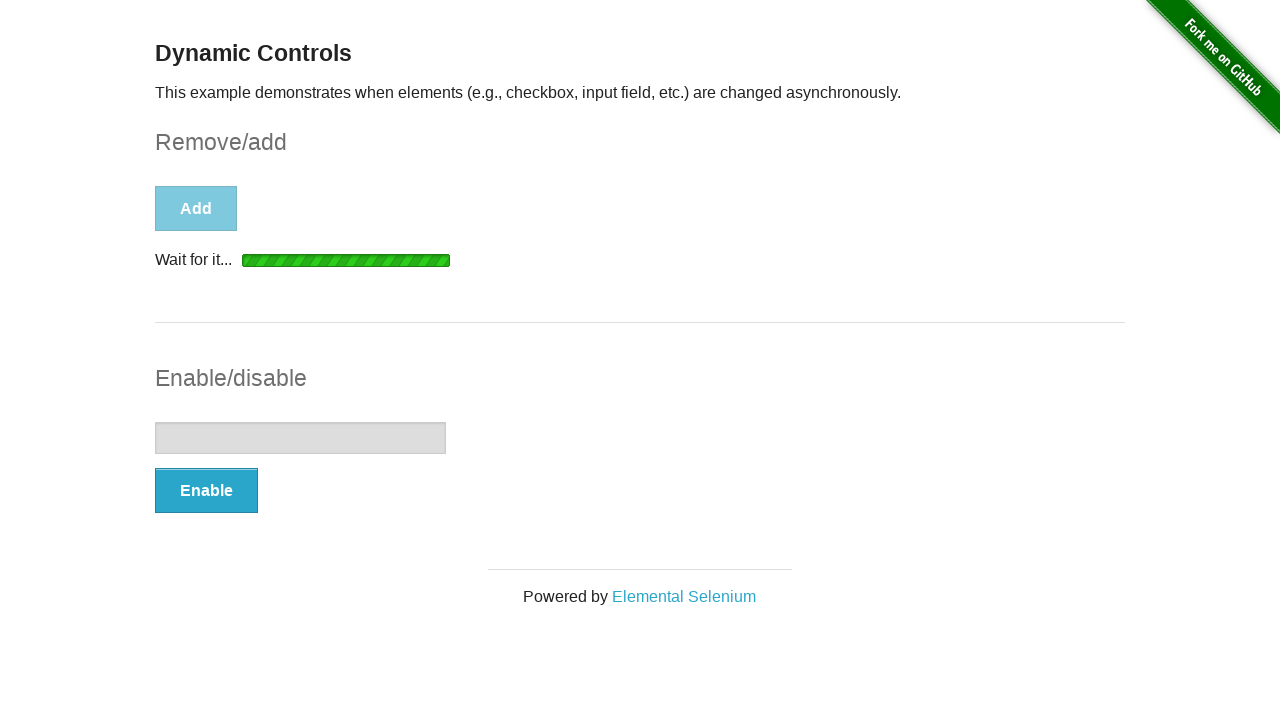

Add completion message appeared confirming checkbox was re-added
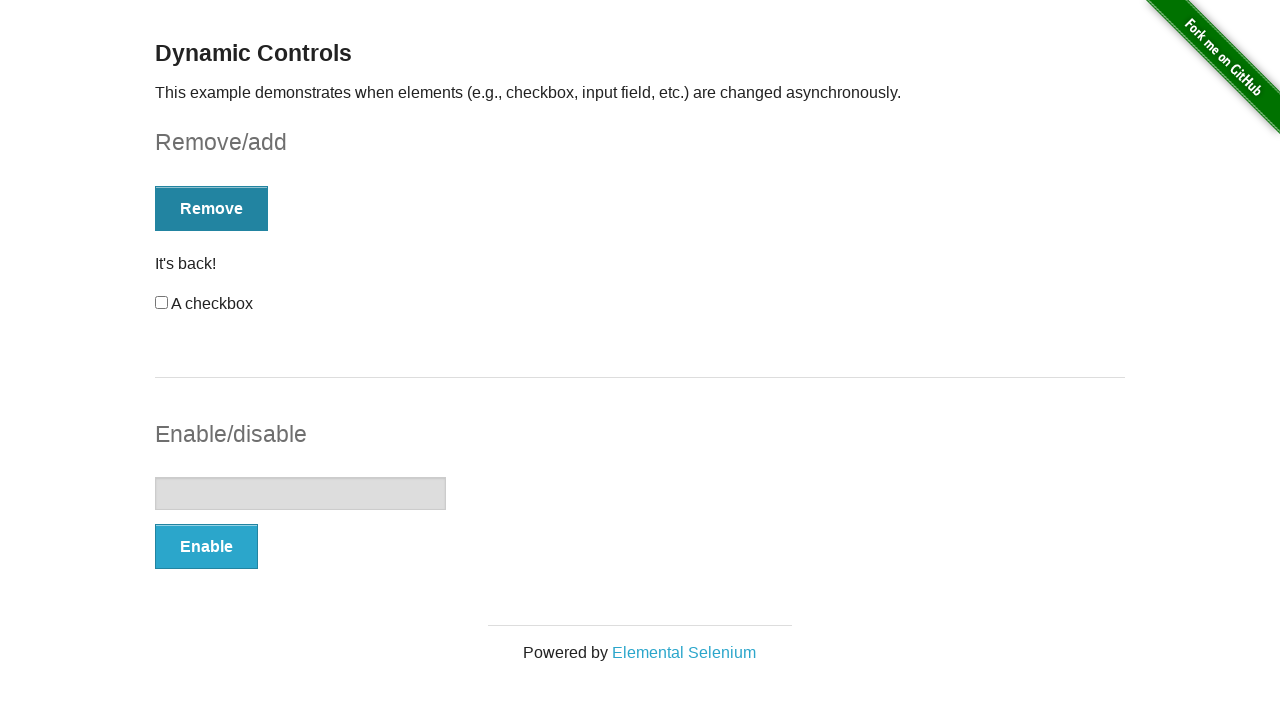

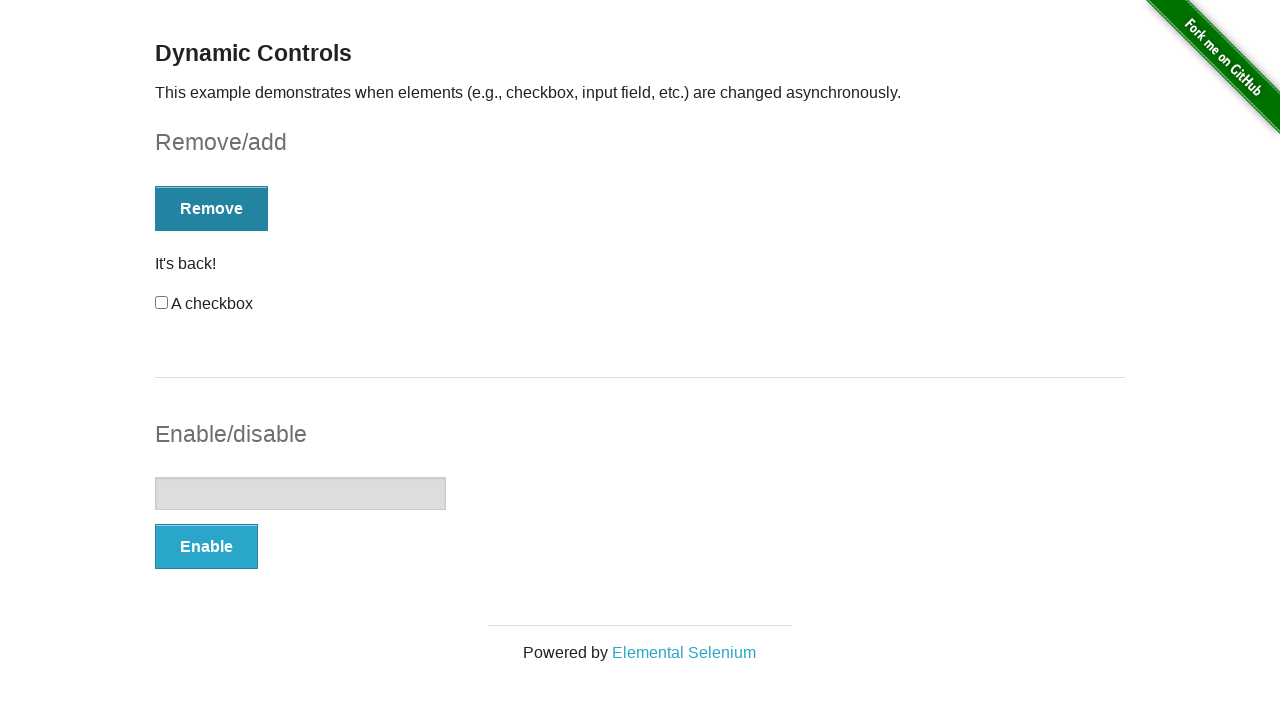